Tests radio button selection and hide/show functionality on an automation practice page

Starting URL: https://rahulshettyacademy.com/AutomationPractice/

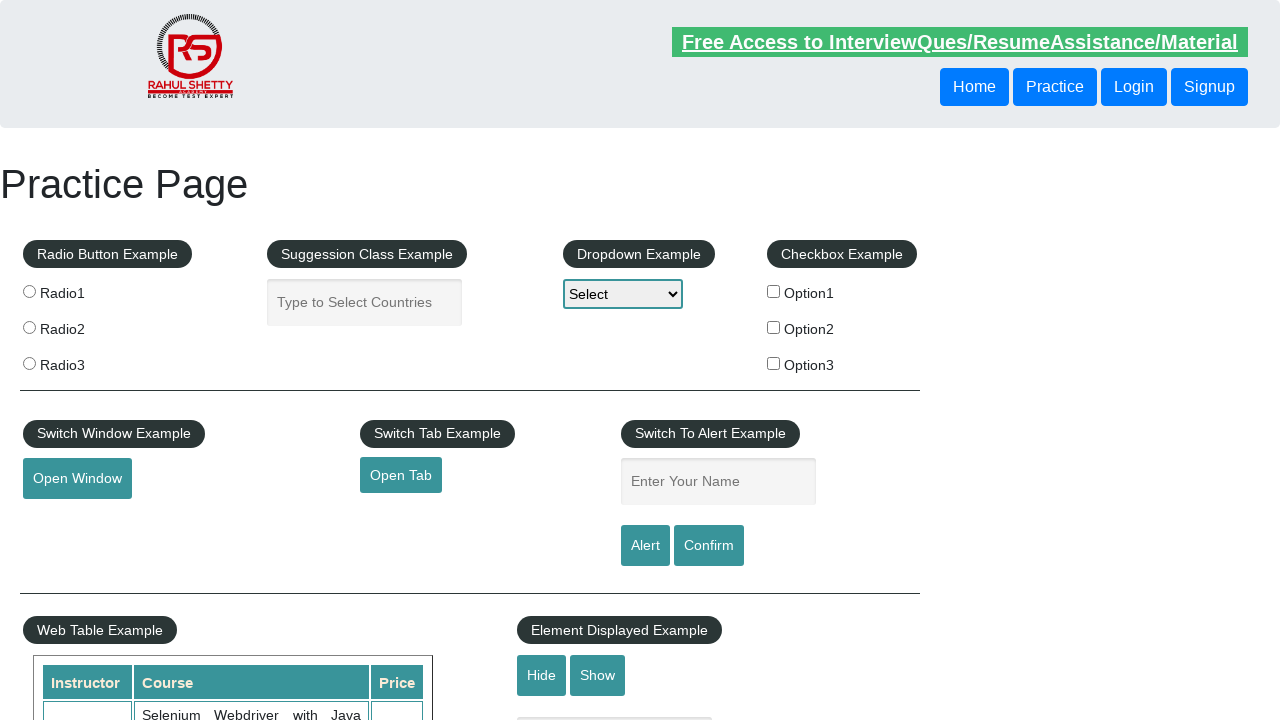

Clicked first radio button with class 'radioButton' at (29, 291) on xpath=//input[@type='radio' and @class='radioButton'] >> nth=0
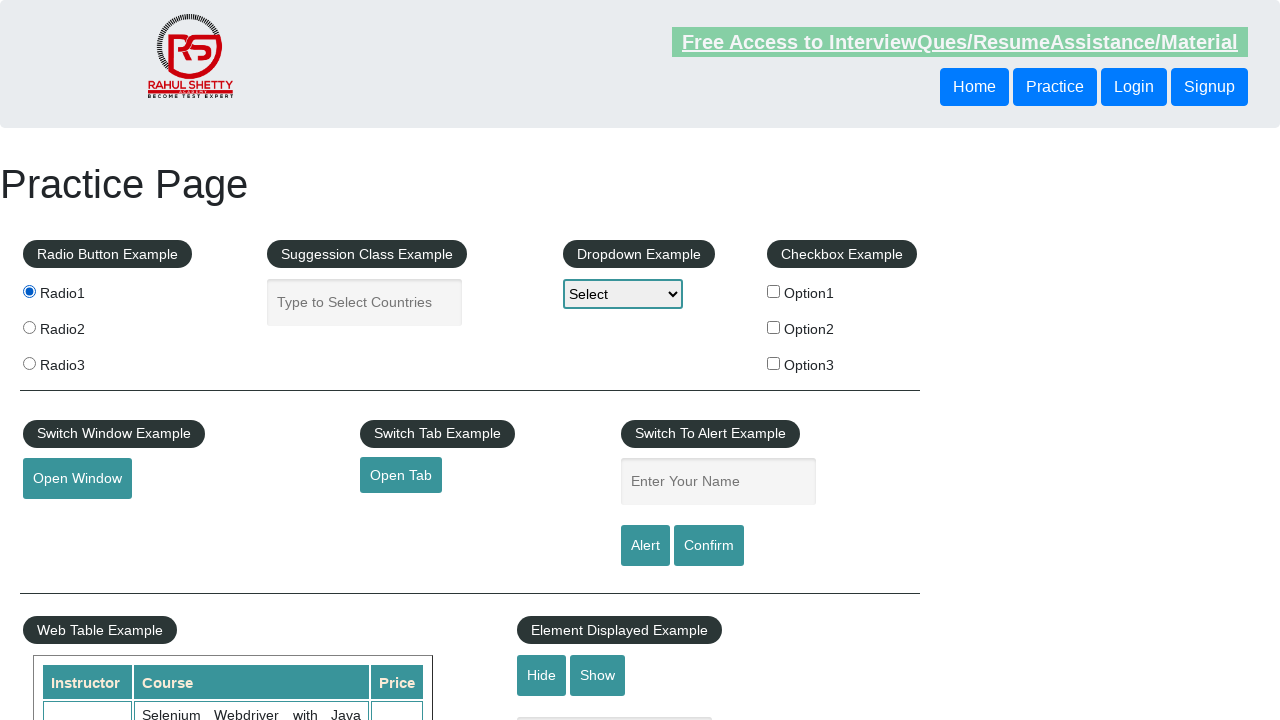

Clicked second radio button using CSS selector at (29, 327) on .radioButton >> nth=1
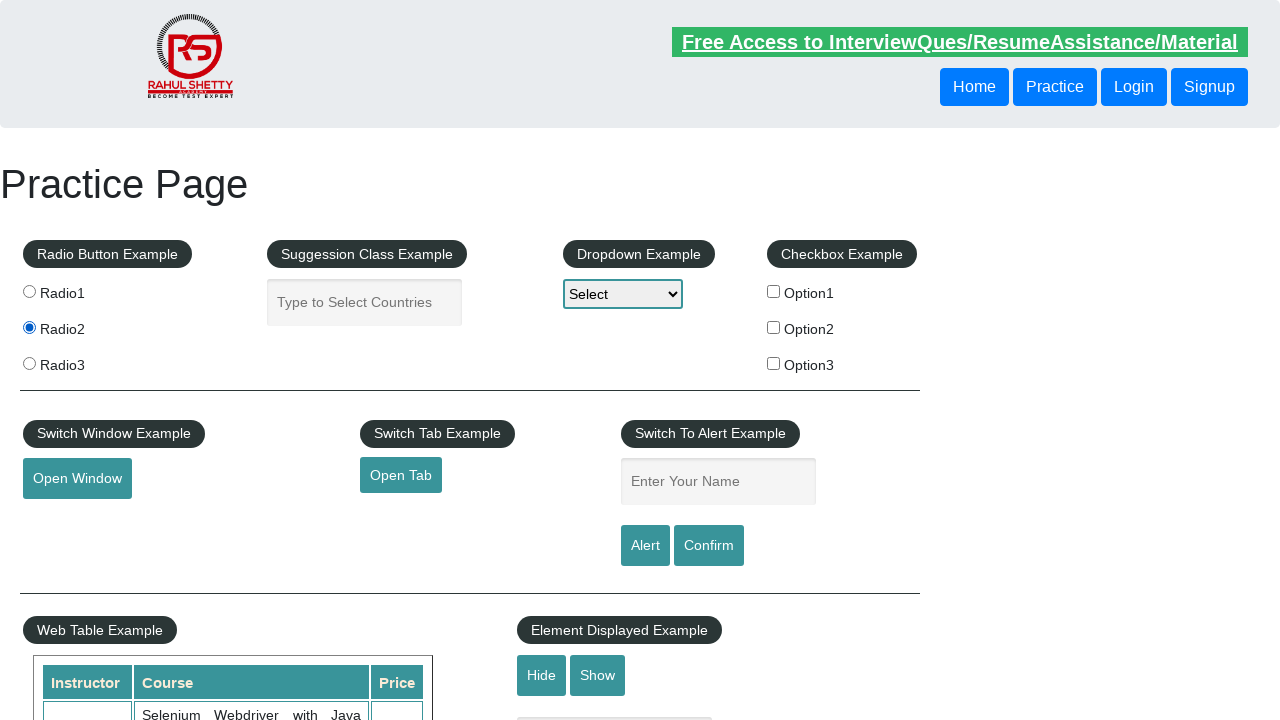

Verified that displayed text field is visible
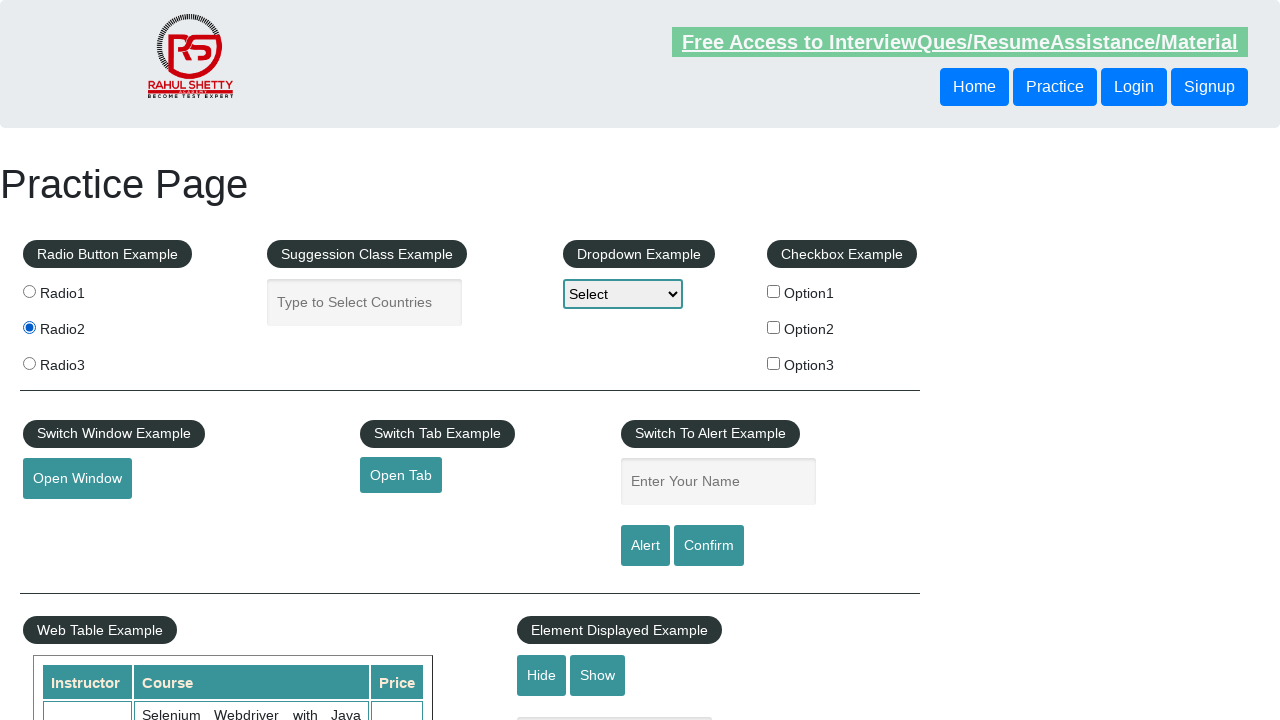

Clicked hide button to hide text field at (542, 675) on #hide-textbox
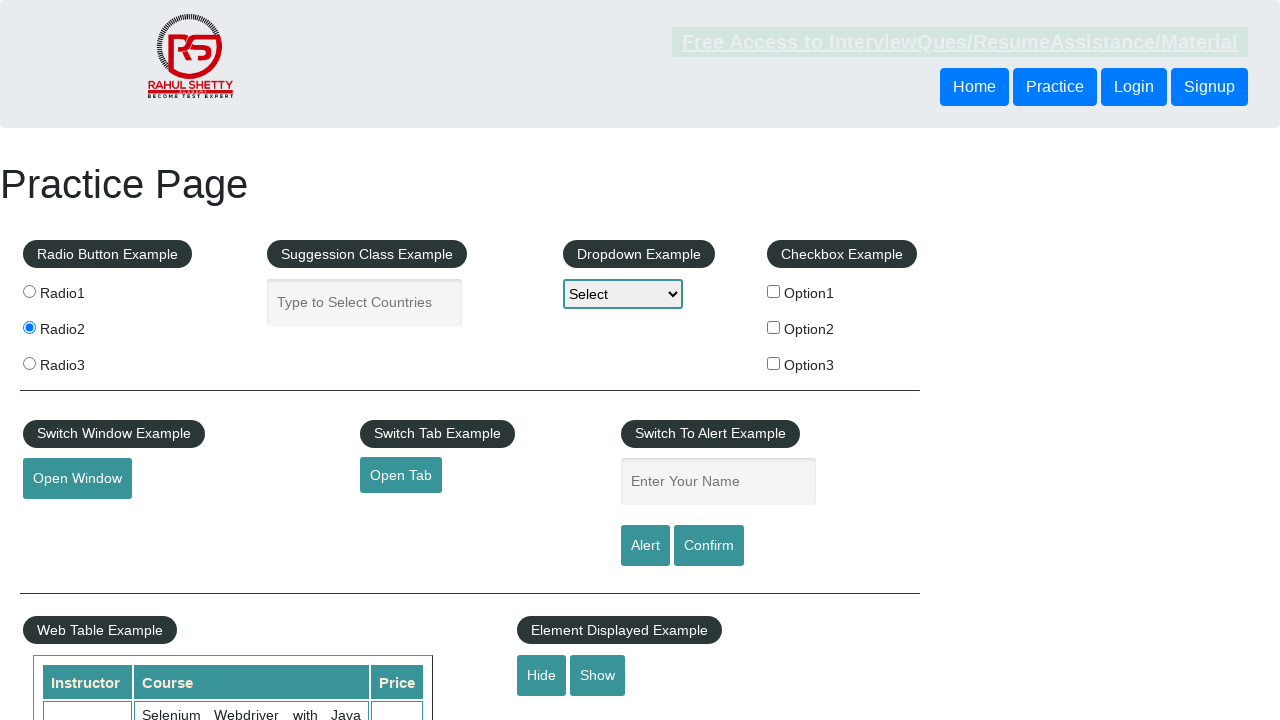

Verified that displayed text field is now hidden
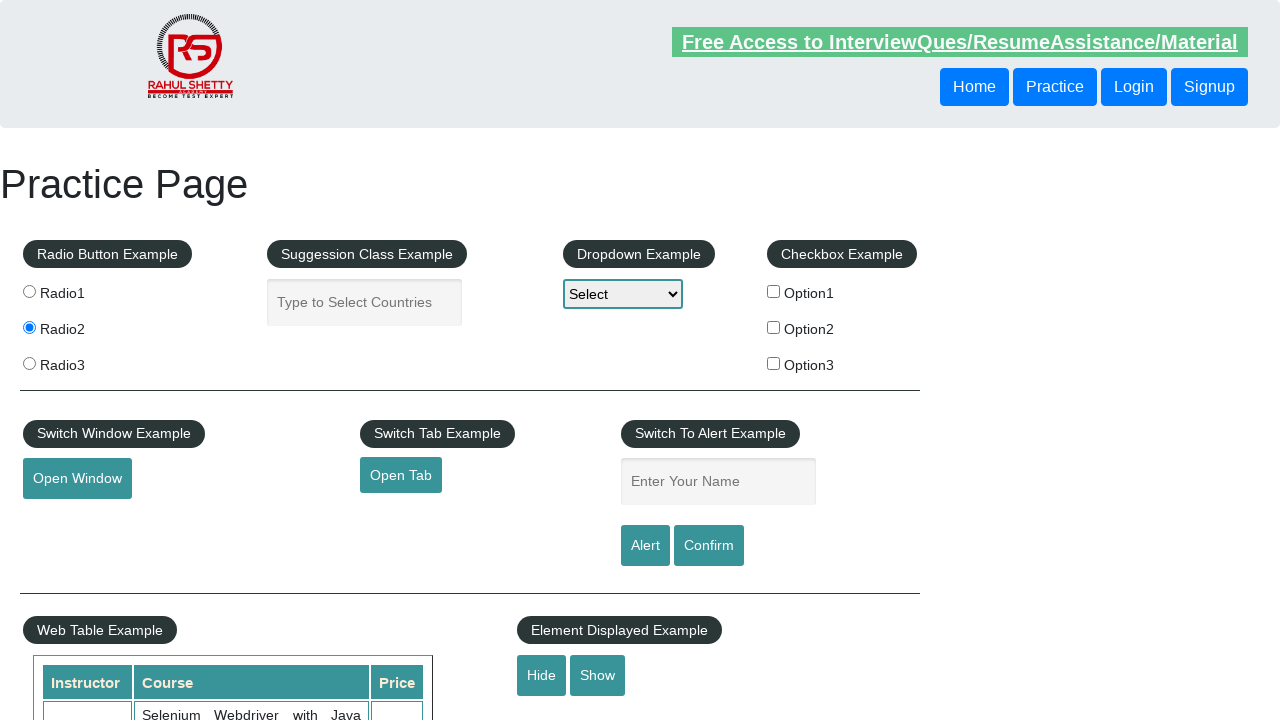

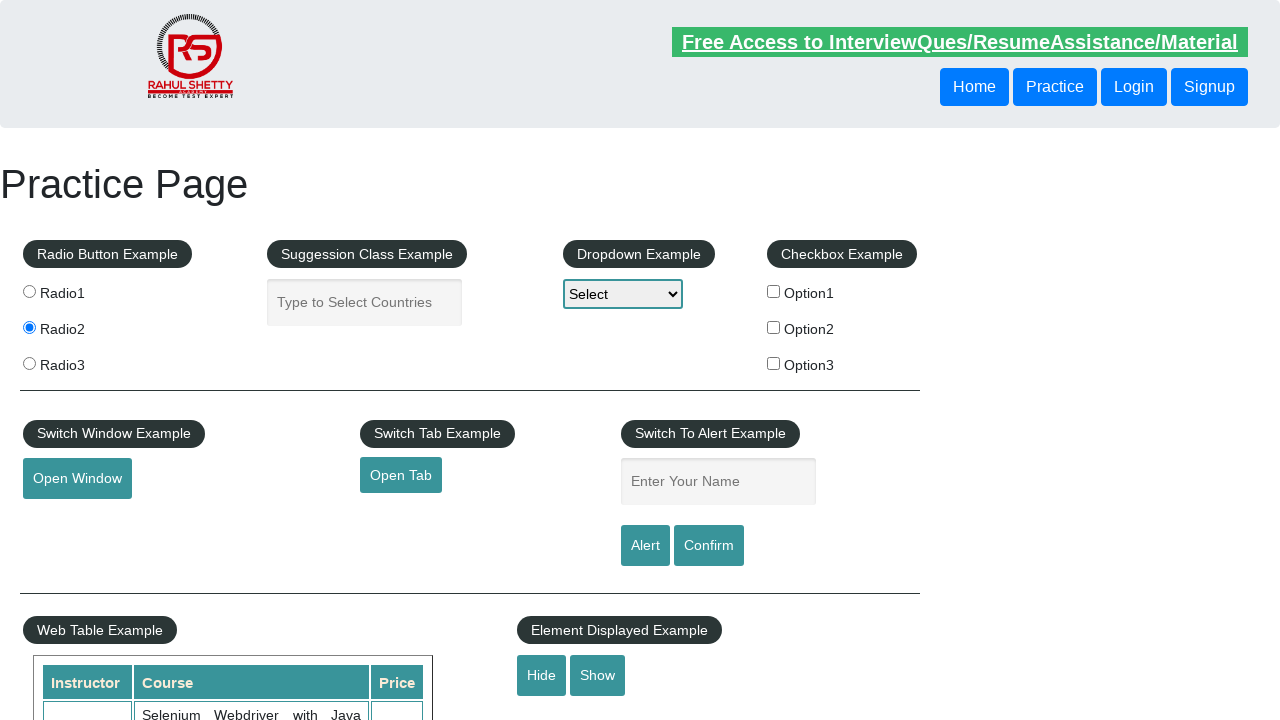